Tests double-click functionality by switching to an iframe and double-clicking on a paragraph element

Starting URL: https://www.w3schools.com/jsref/tryit.asp?filename=tryjsref_ondblclick

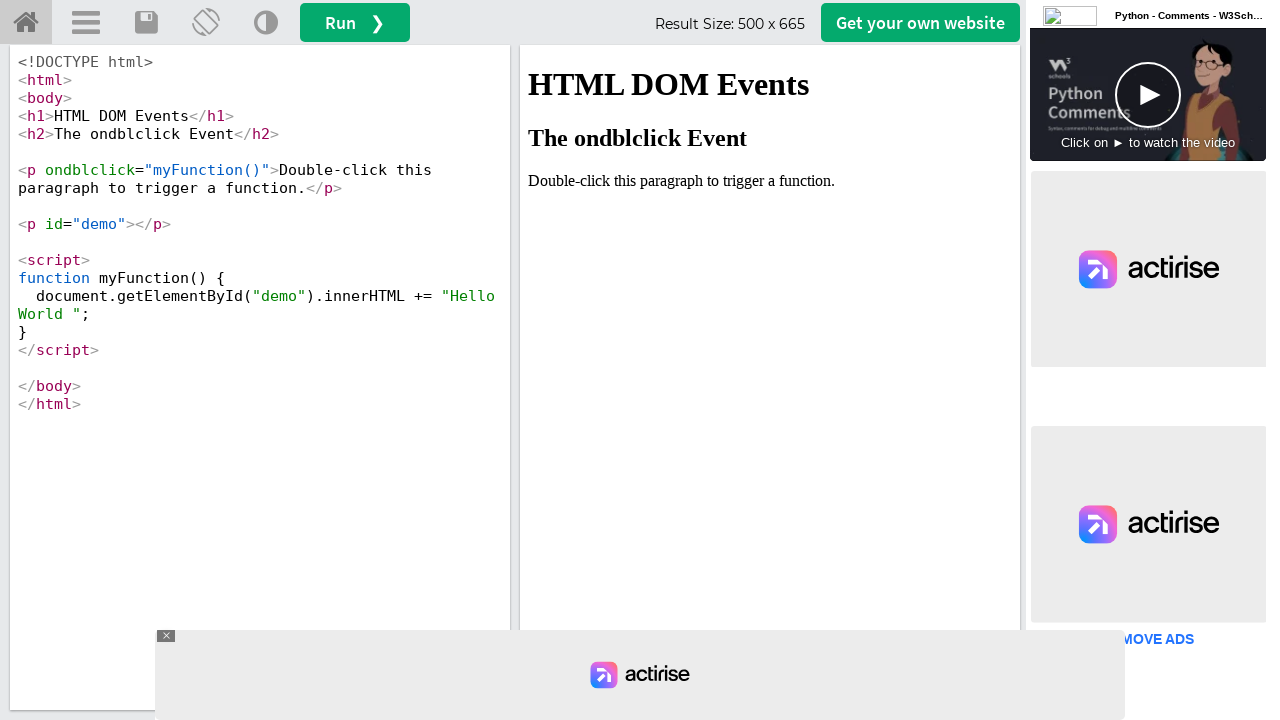

Located iframe with ID 'iframeResult'
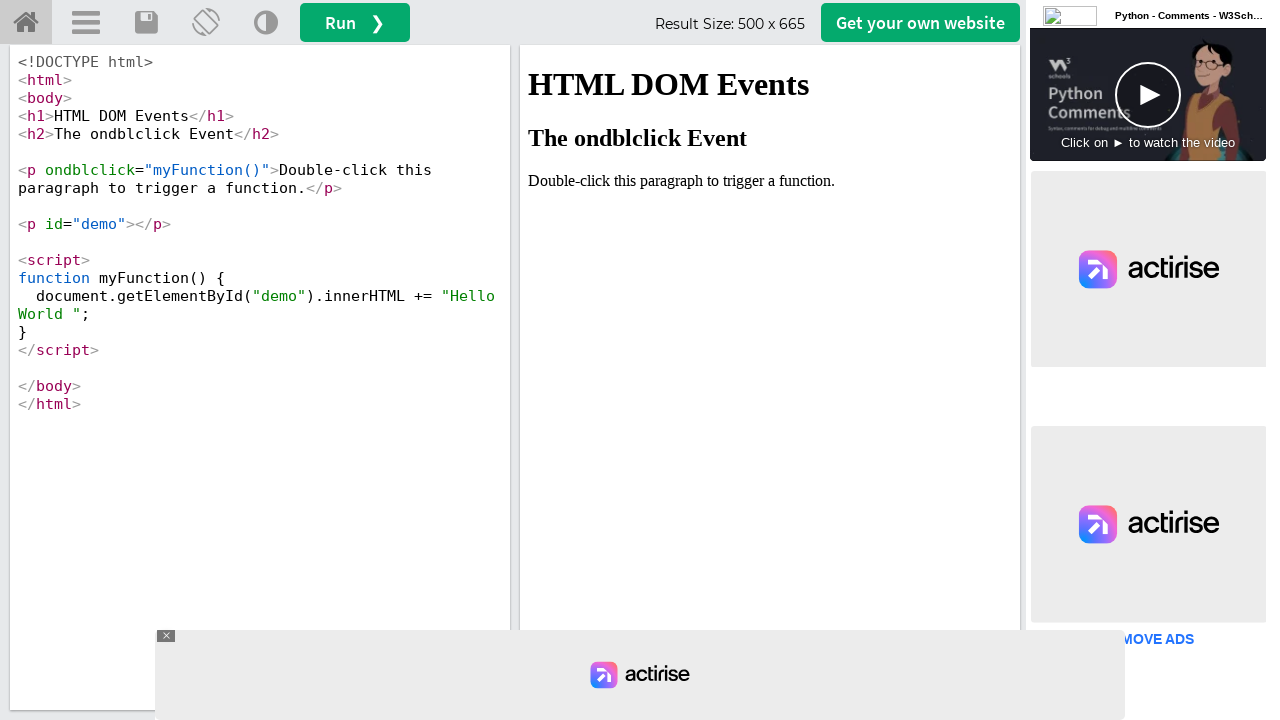

Located paragraph element with ondblclick handler in iframe
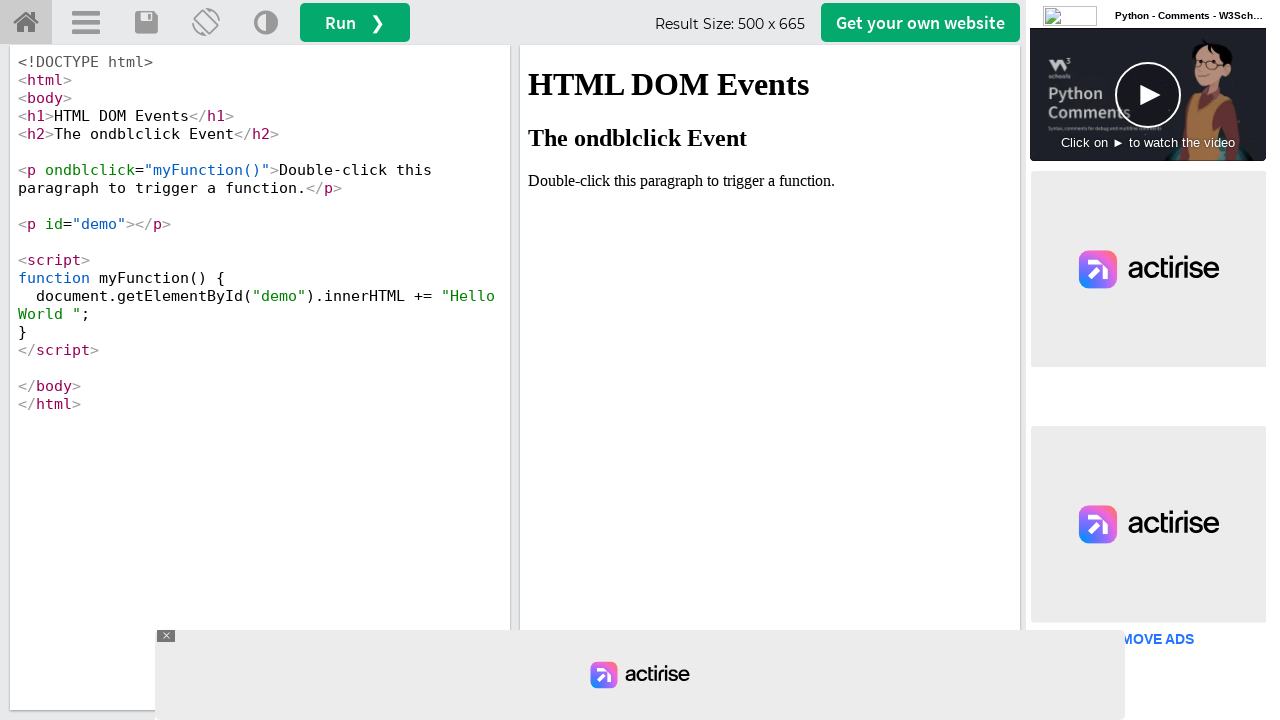

Paragraph element became visible
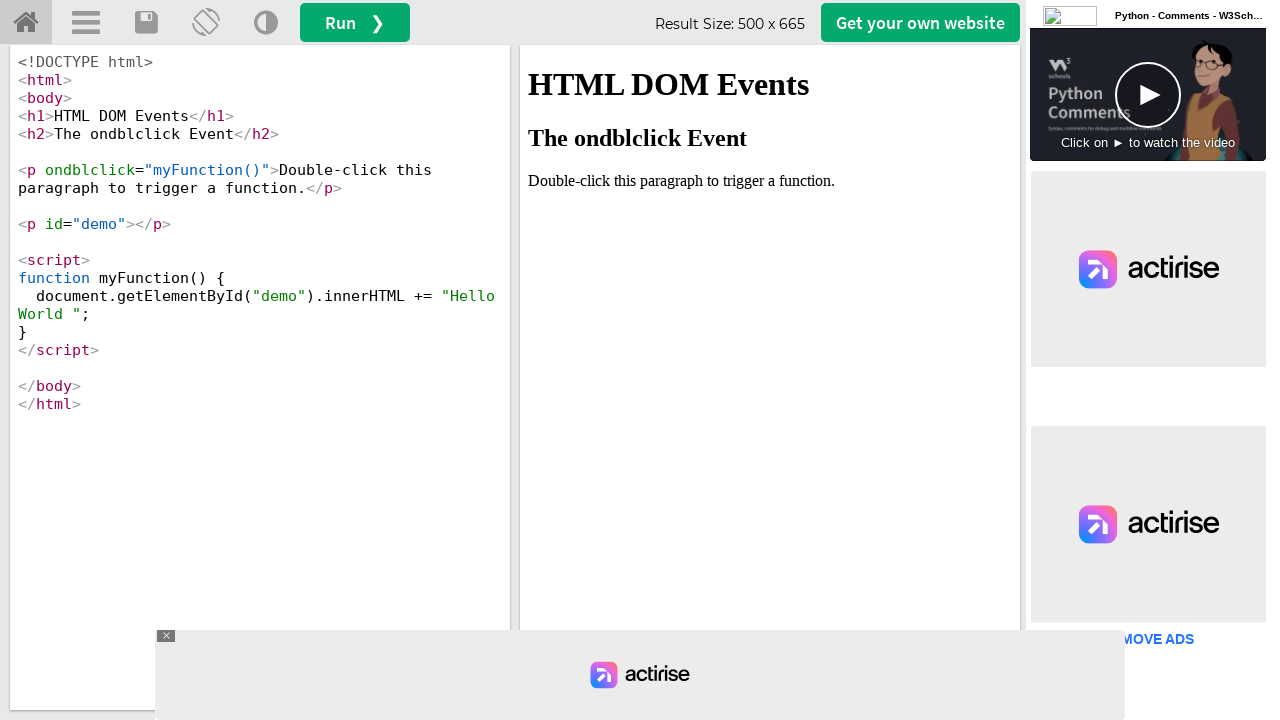

Double-clicked on paragraph element to trigger myFunction() at (770, 181) on #iframeResult >> internal:control=enter-frame >> p[ondblclick='myFunction()']
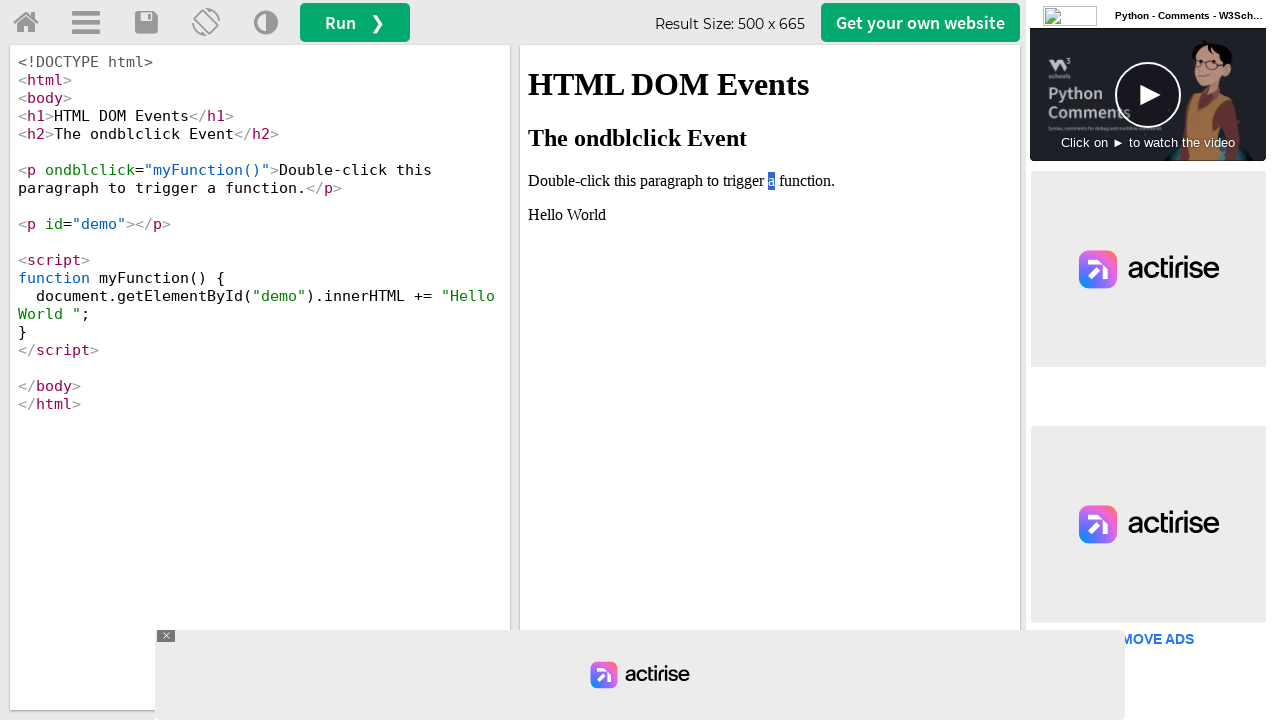

Waited 2 seconds for double-click effect to complete
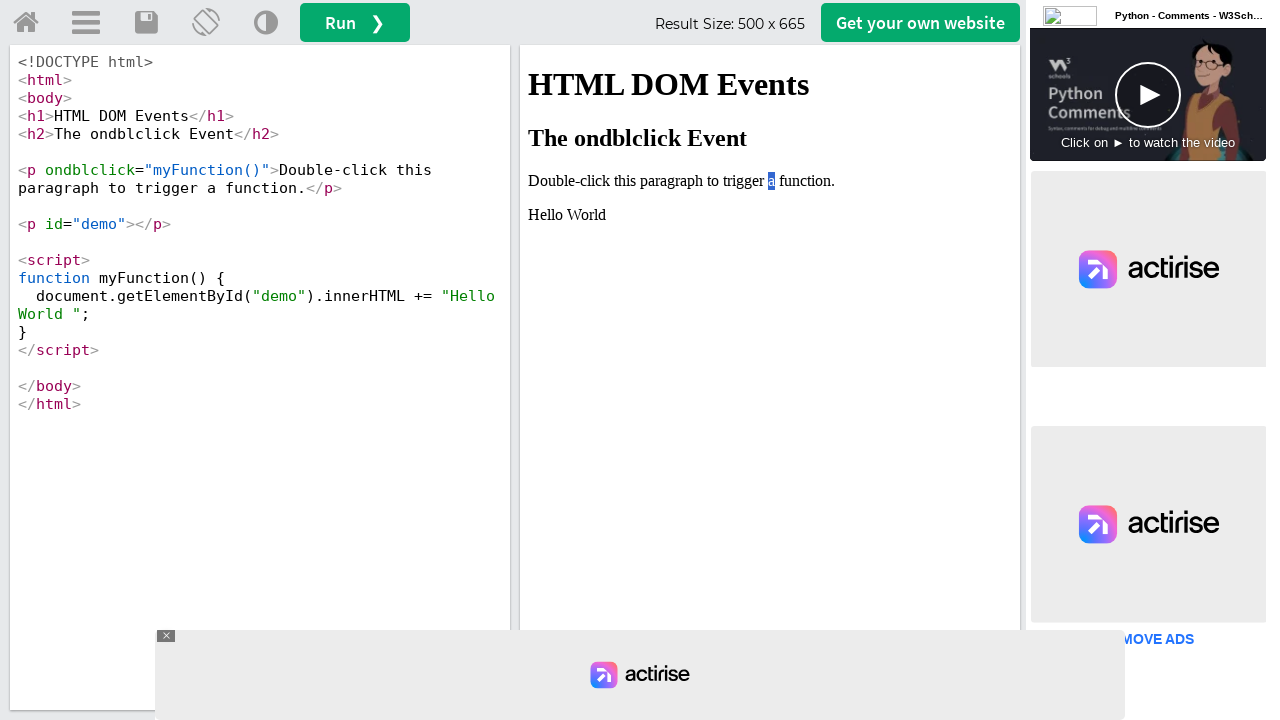

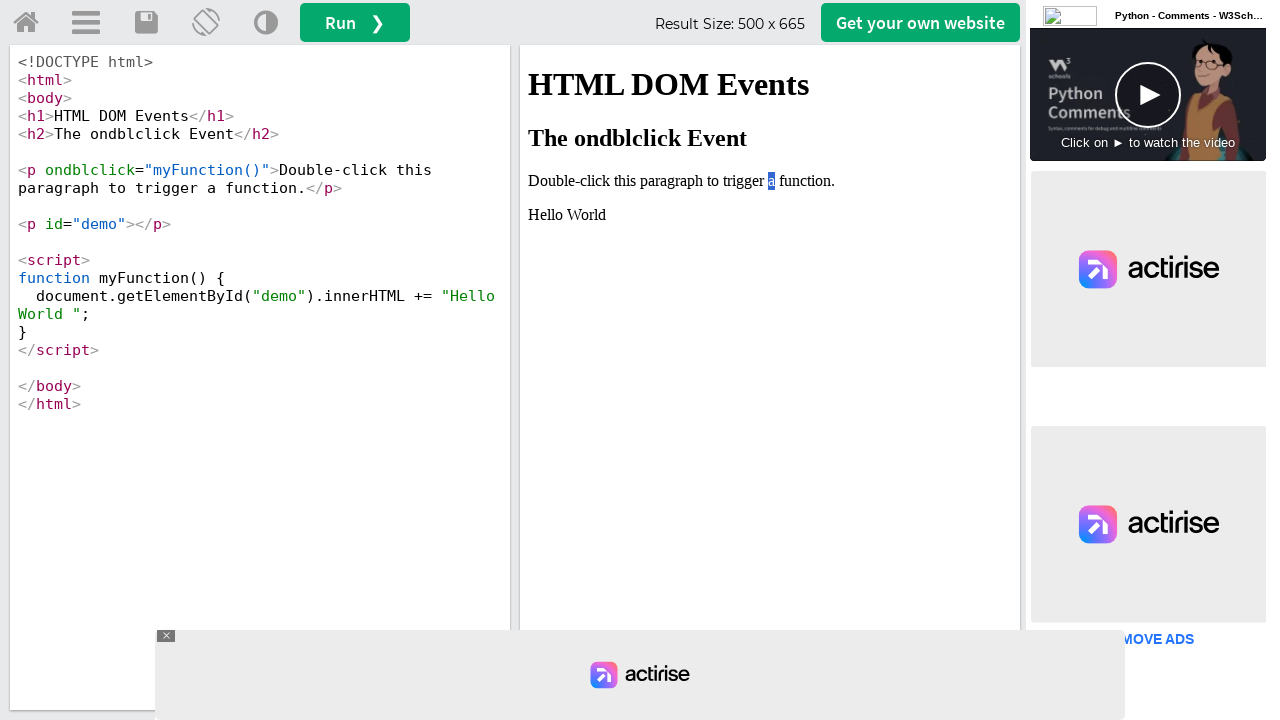